Tests handling of frames and JavaScript confirm dialogs on W3Schools by clicking a "Try it" button inside an iframe that triggers a confirm dialog, accepting it, and verifying the confirmation message.

Starting URL: https://www.w3schools.com/js/tryit.asp?filename=tryjs_confirm

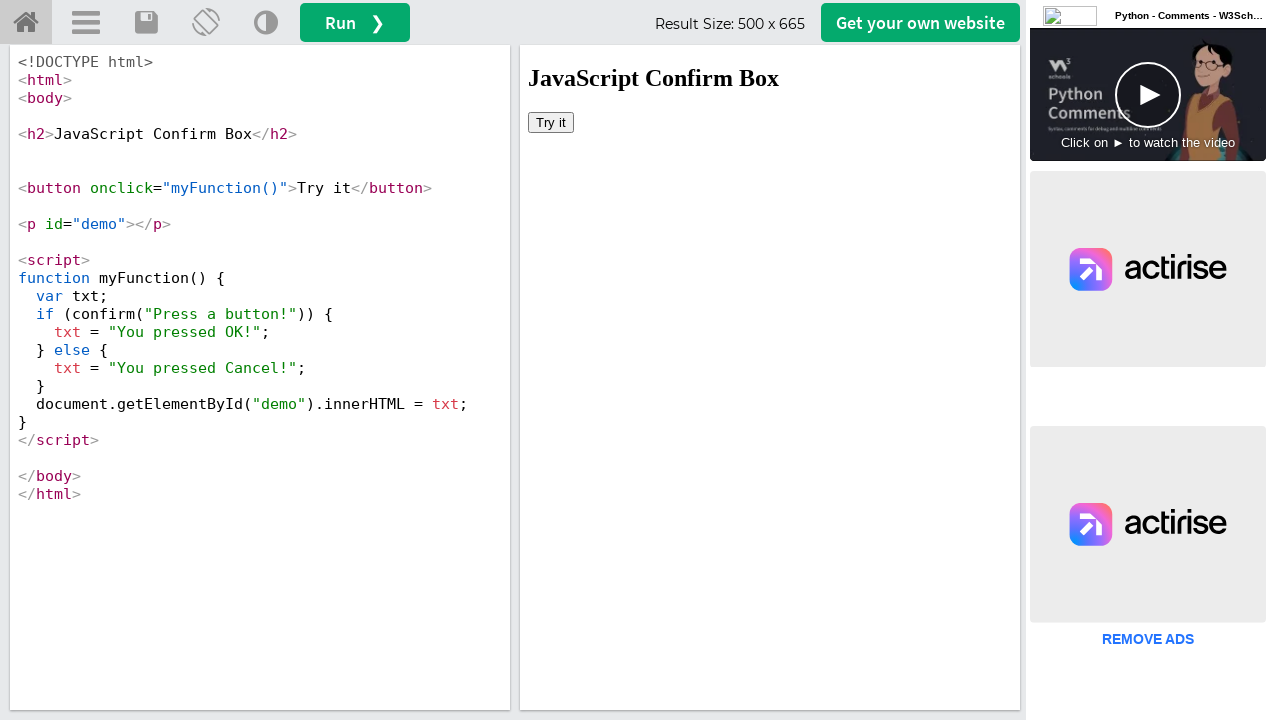

Located iframe with id 'iframeResult'
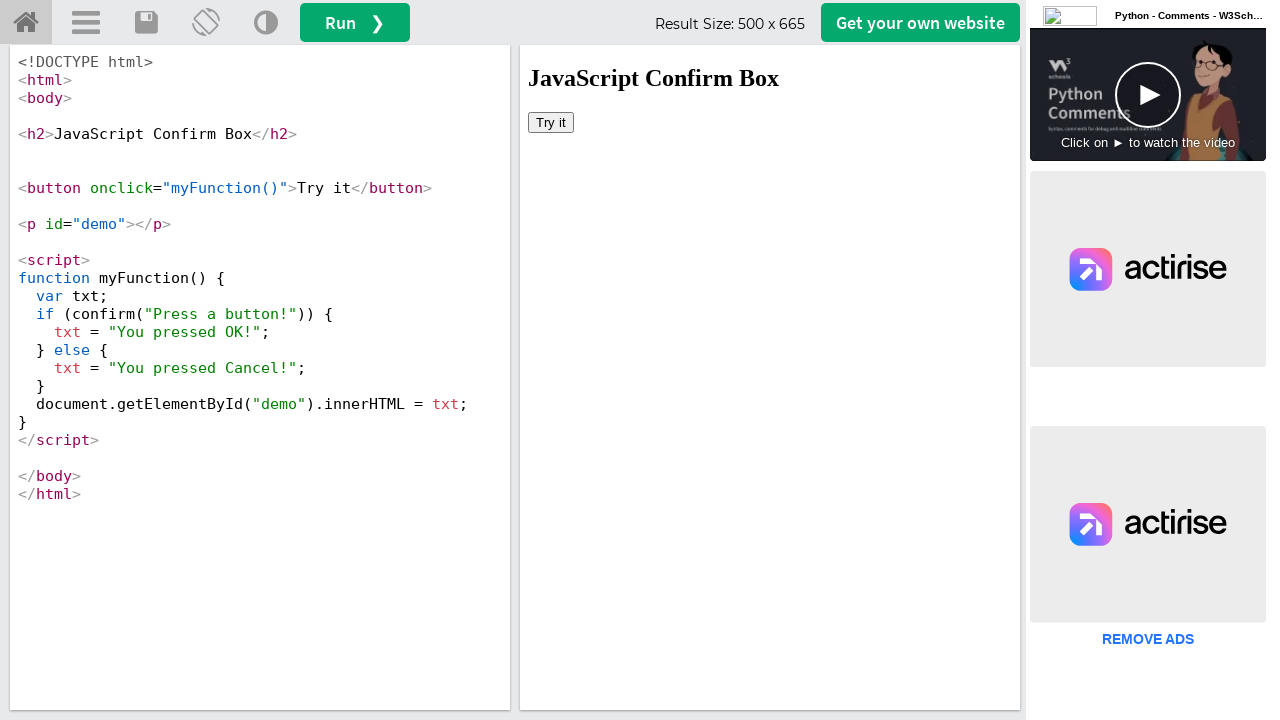

Set up dialog handler to accept confirm dialogs
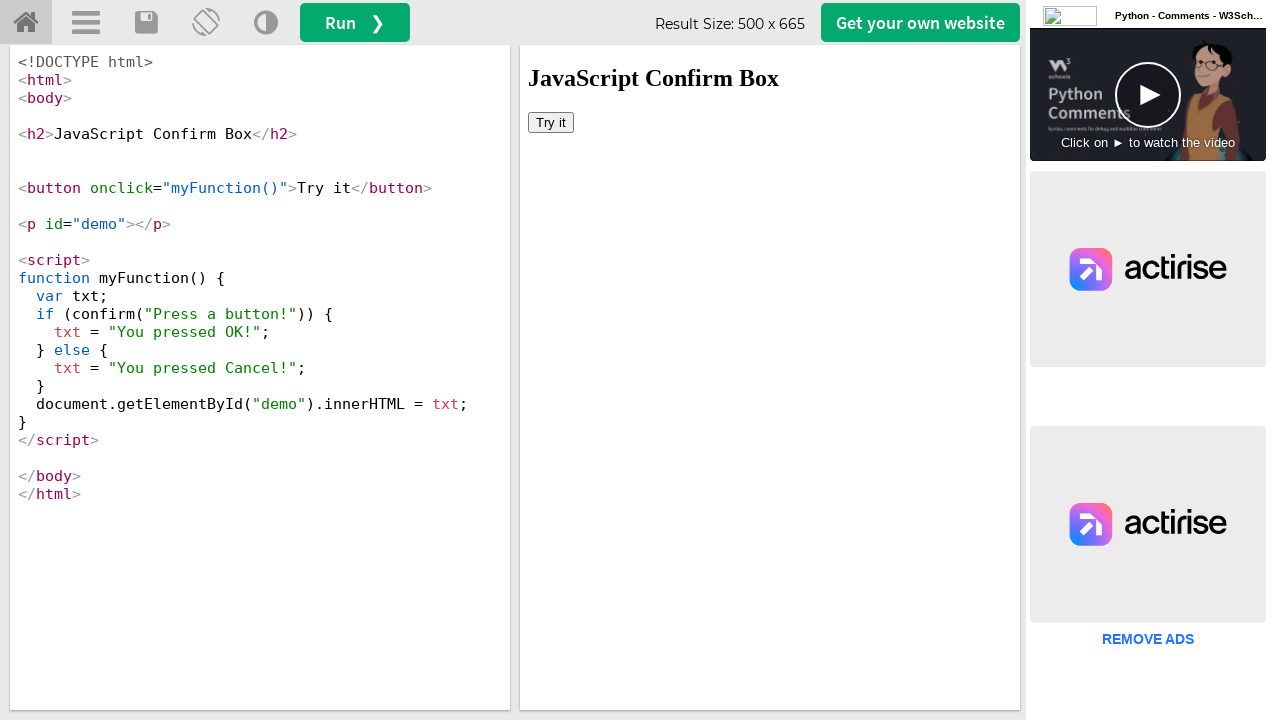

Clicked 'Try it' button inside iframe to trigger confirm dialog at (551, 122) on #iframeResult >> internal:control=enter-frame >> internal:text="Try it"i
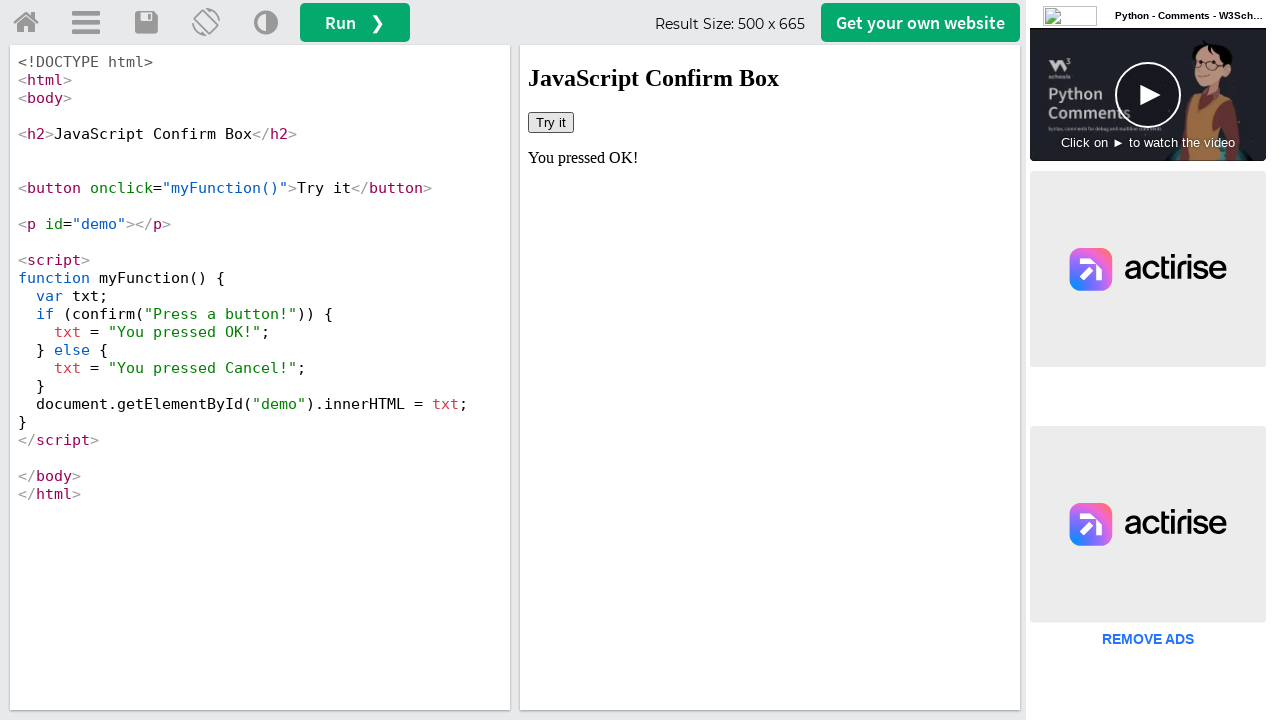

Waited 1000ms for confirmation message to appear
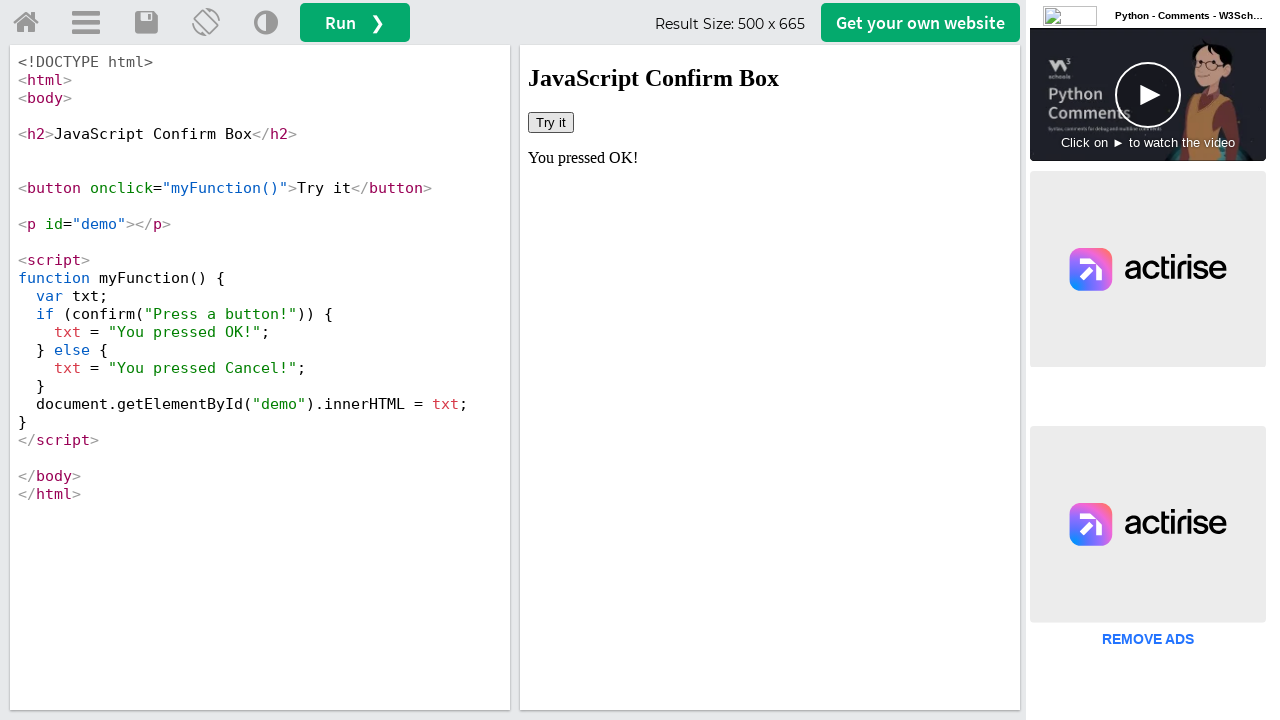

Retrieved confirmation message: 'You pressed OK!'
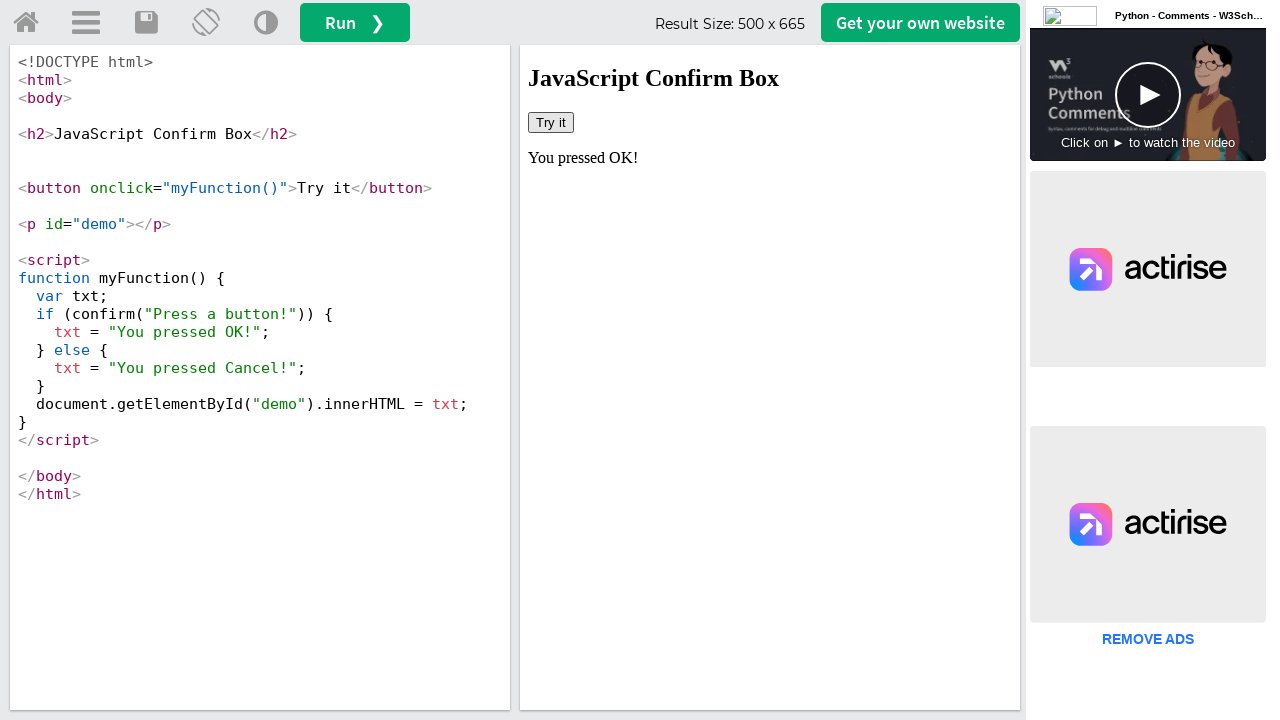

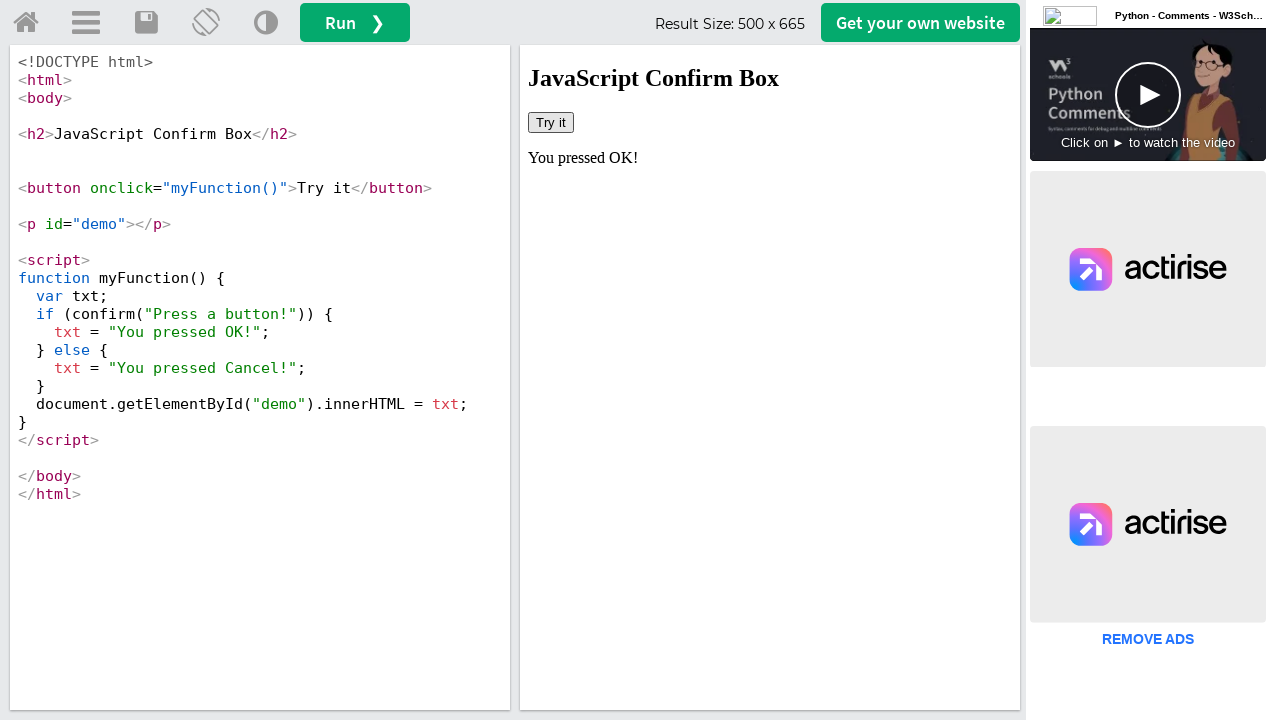